Tests function graphing tool by navigating to graph calculator and clicking to generate a graph.

Starting URL: https://ru.onlinemschool.com/

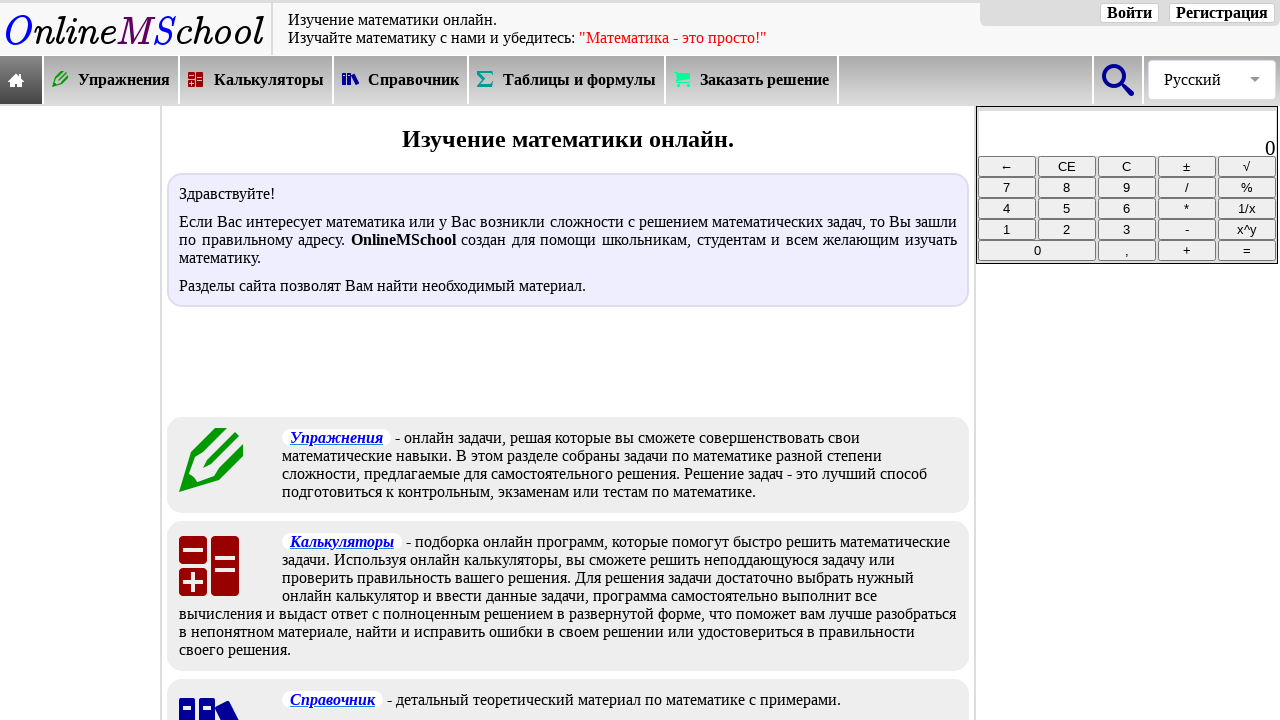

Waited for calculators section selector to load
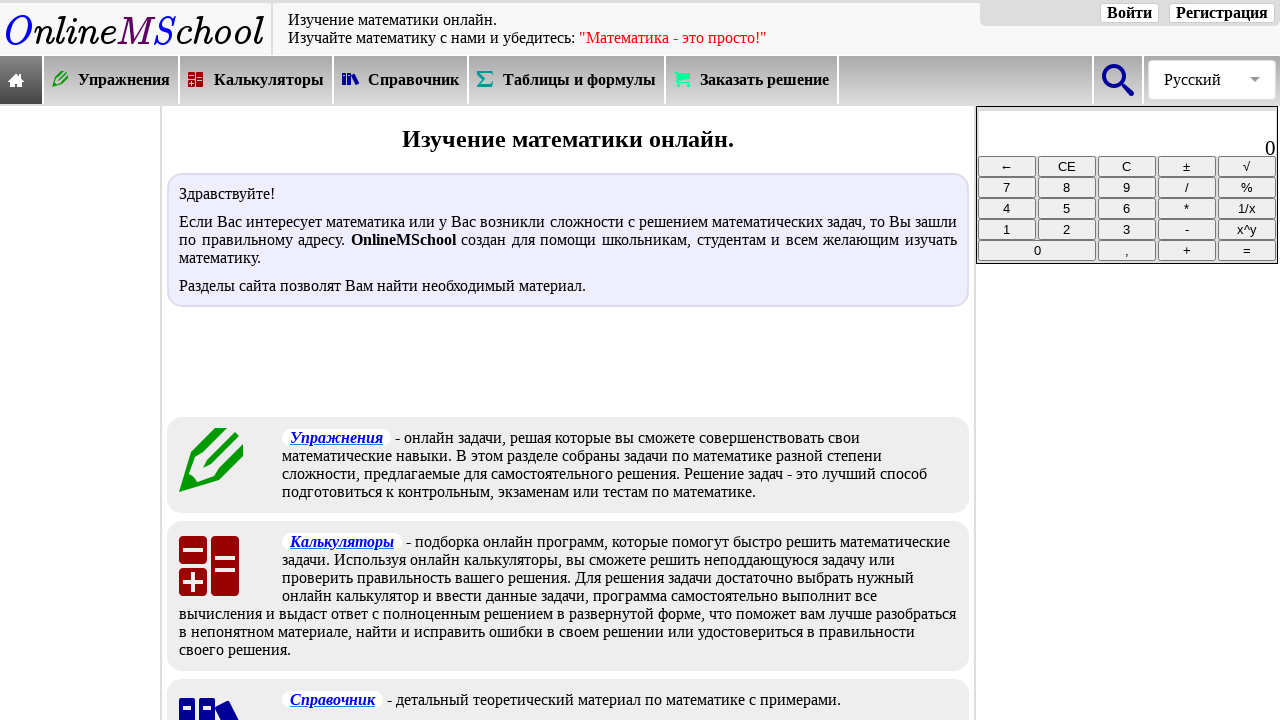

Clicked on calculators section in navigation at (269, 80) on xpath=//*[@id="oms_body1"]/header/nav/div[2]/div[3]/a/div/div[2]
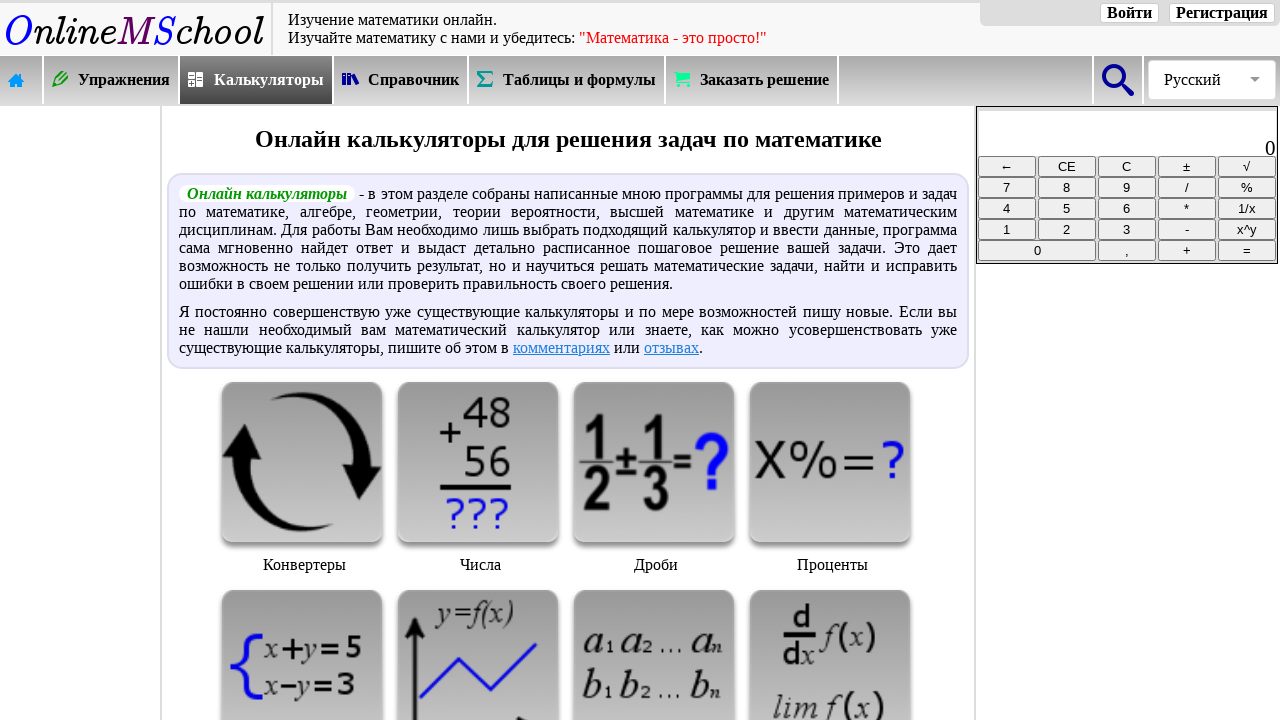

Waited for graph/function category selector to load
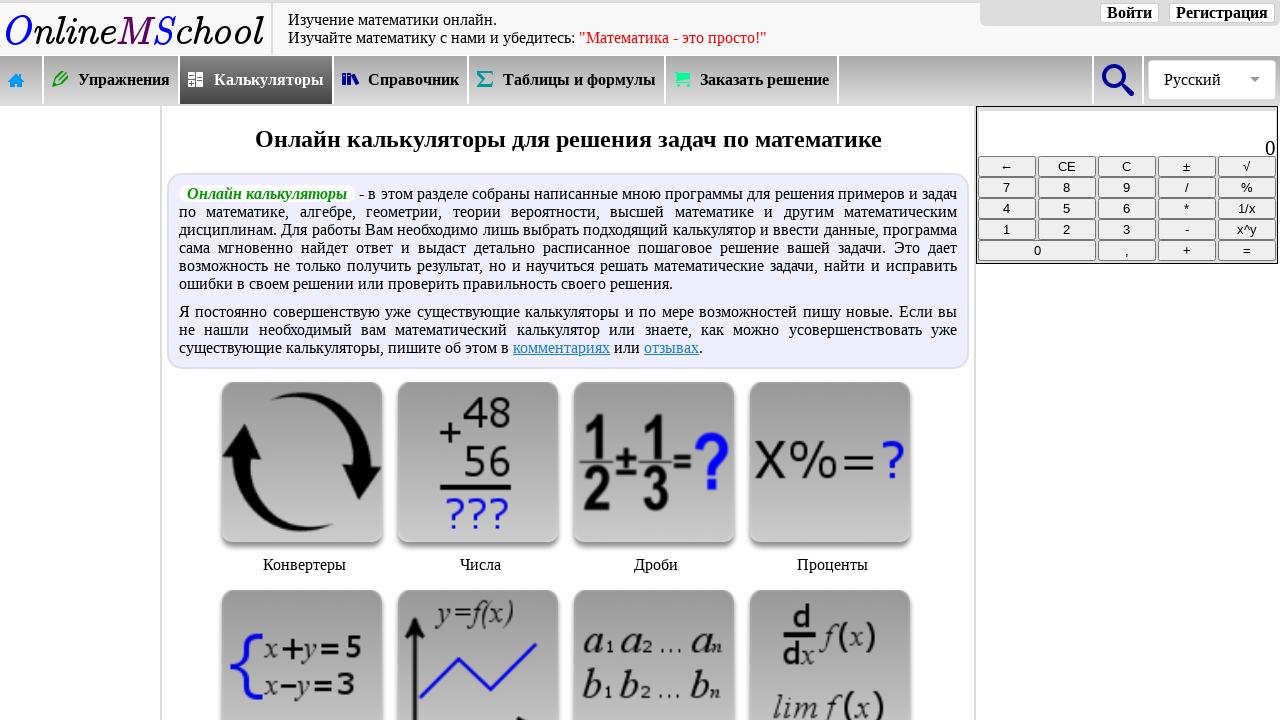

Clicked on graph/function category at (478, 640) on xpath=//*[@id="oms_center_block"]/div[3]/div[6]/img
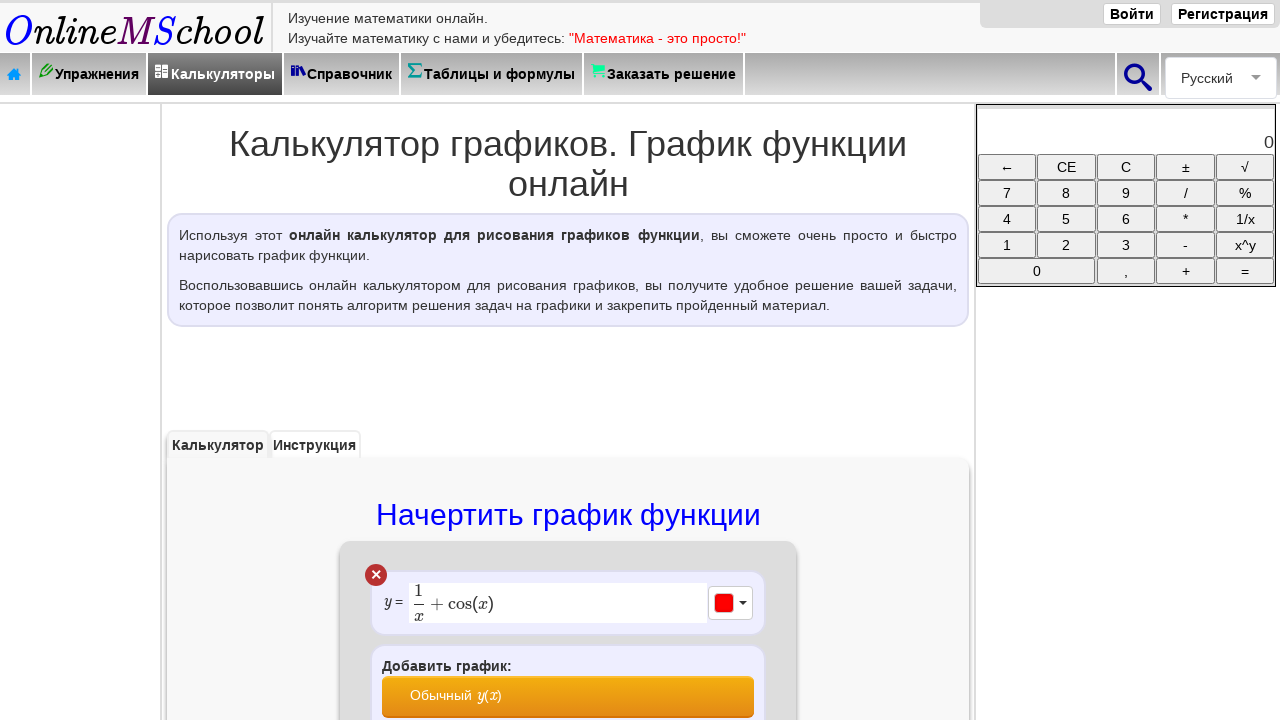

Waited for build/plot button selector to load
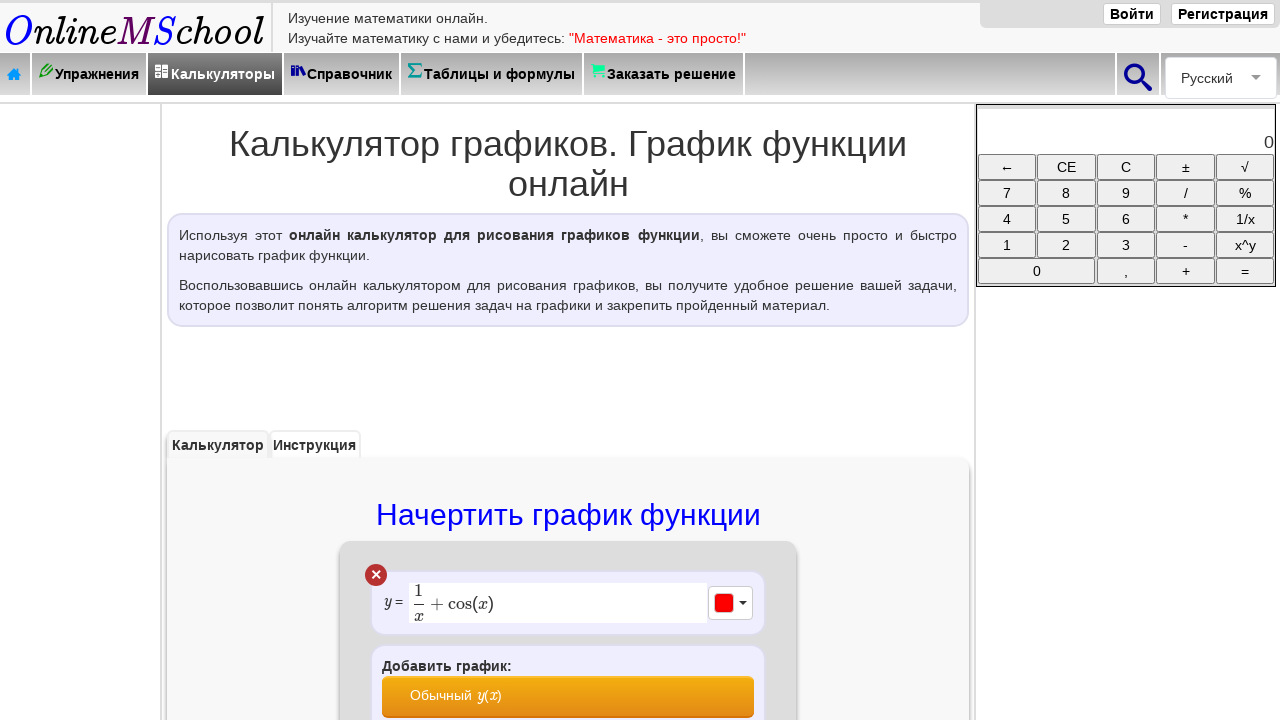

Clicked build/plot button to generate graph at (568, 360) on xpath=//*[@id="frtabl"]/div/p[2]/input
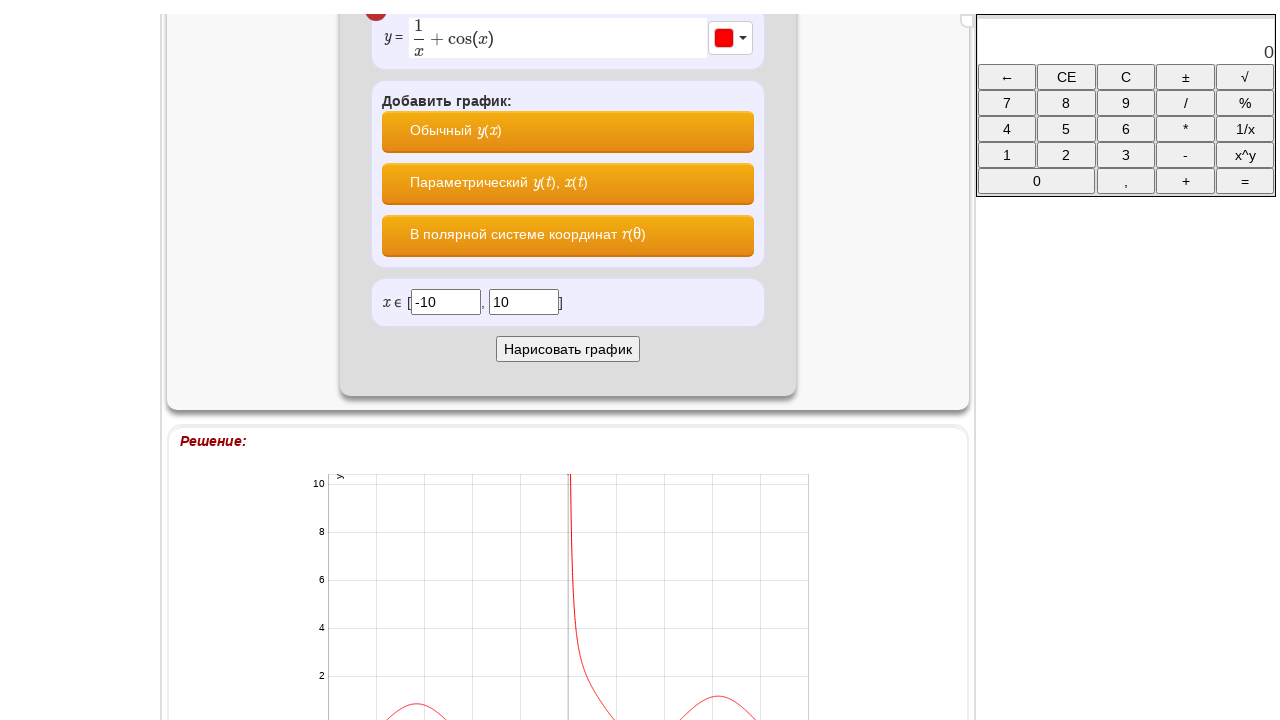

Waited for save icon selector to load
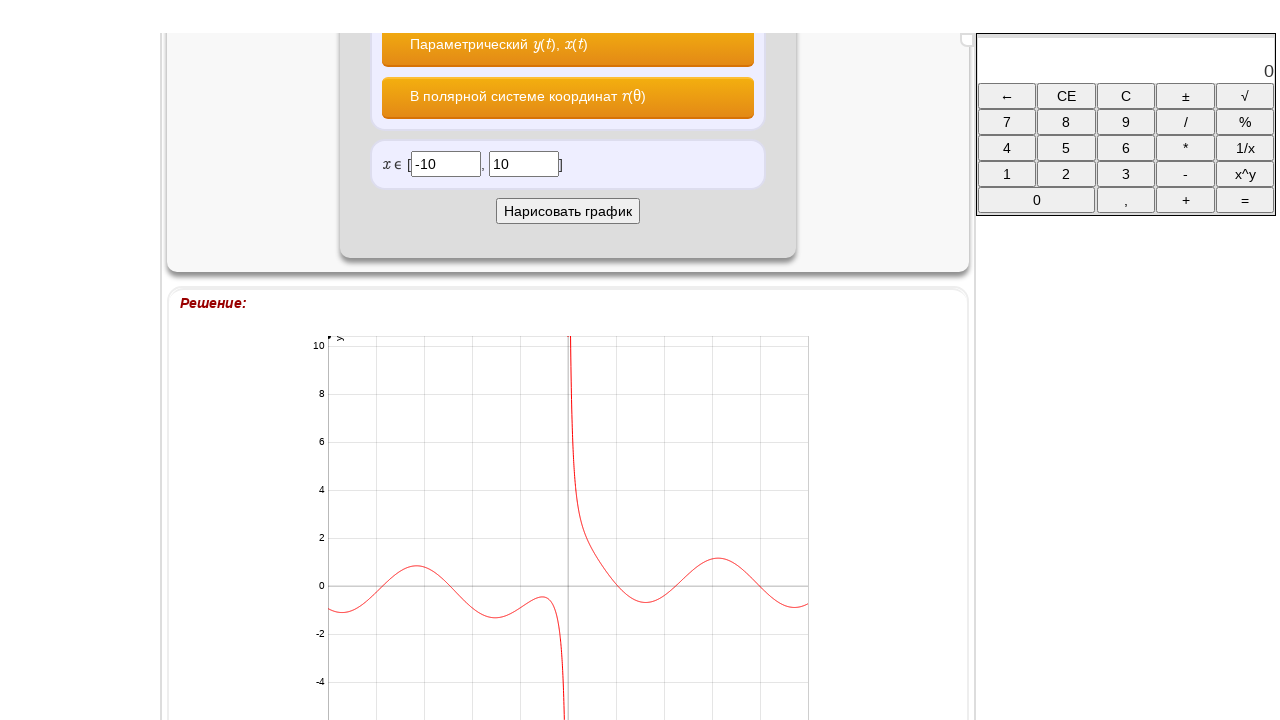

Clicked save icon to save graph at (614, 590) on span.icon-oms-save
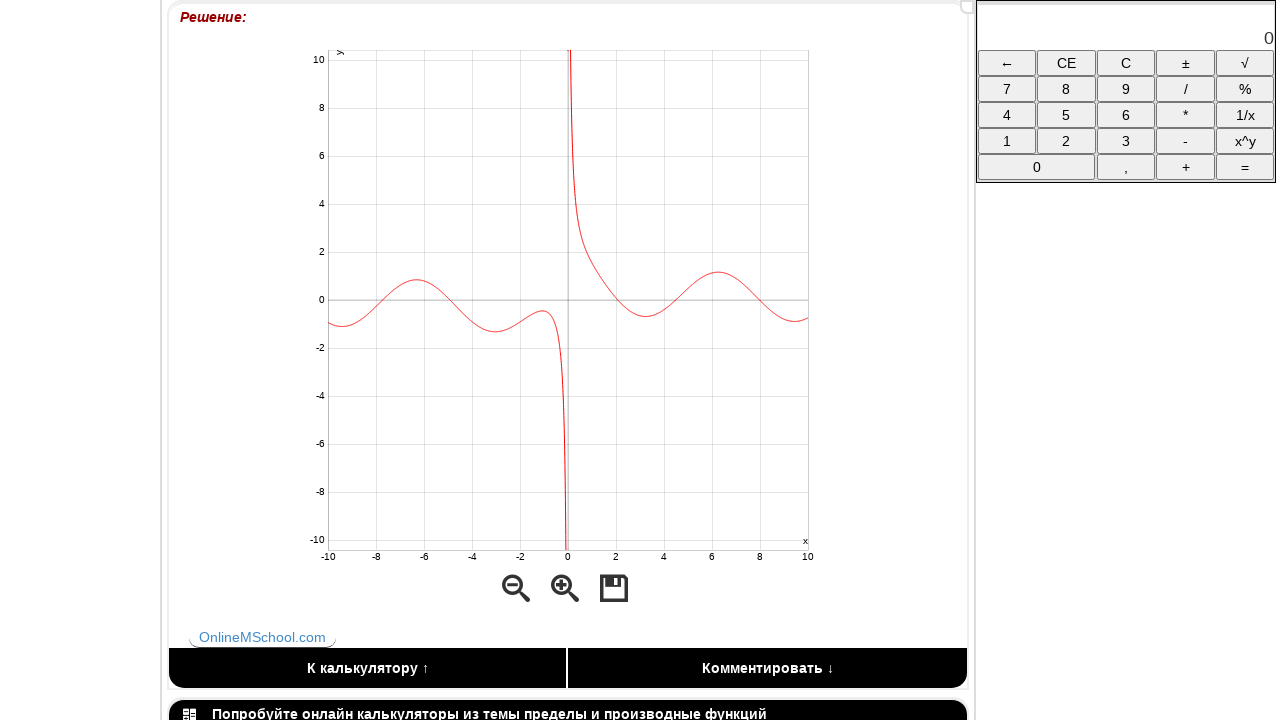

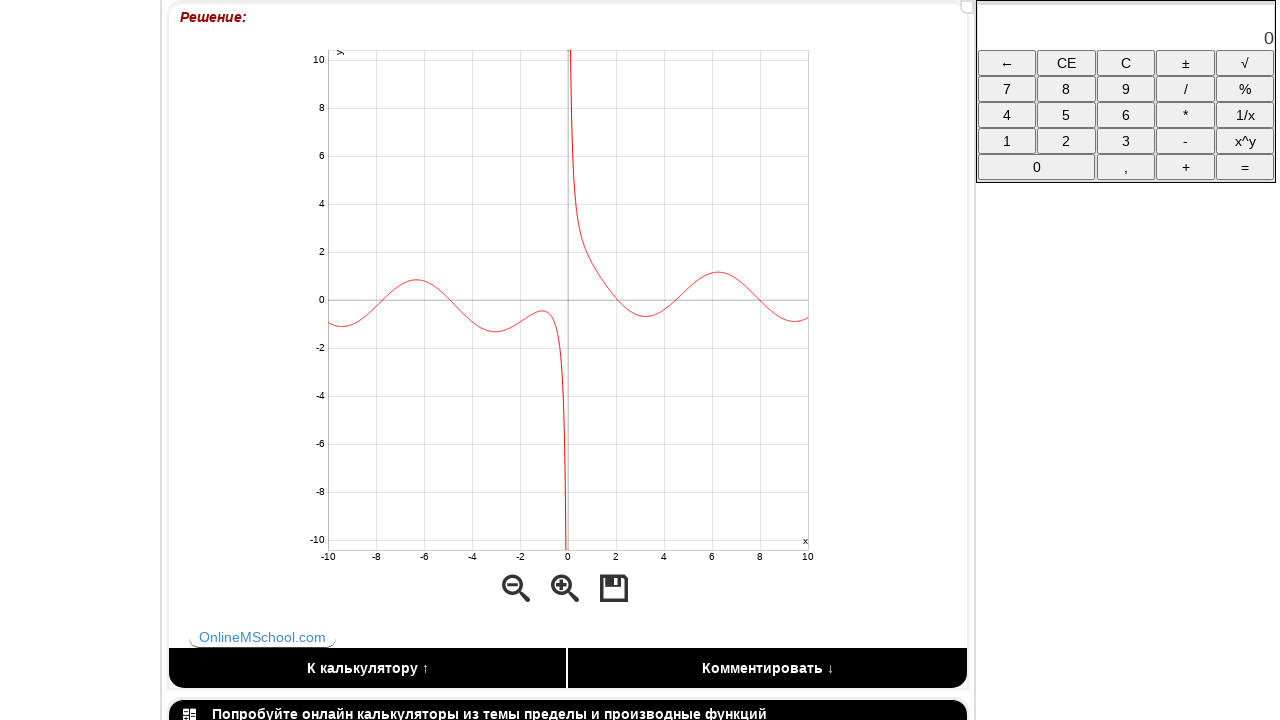